Navigates to a book catalog website, finds the Travel and Nonfiction category links, and visits each category page to verify book listings are displayed.

Starting URL: https://books.toscrape.com/index.html

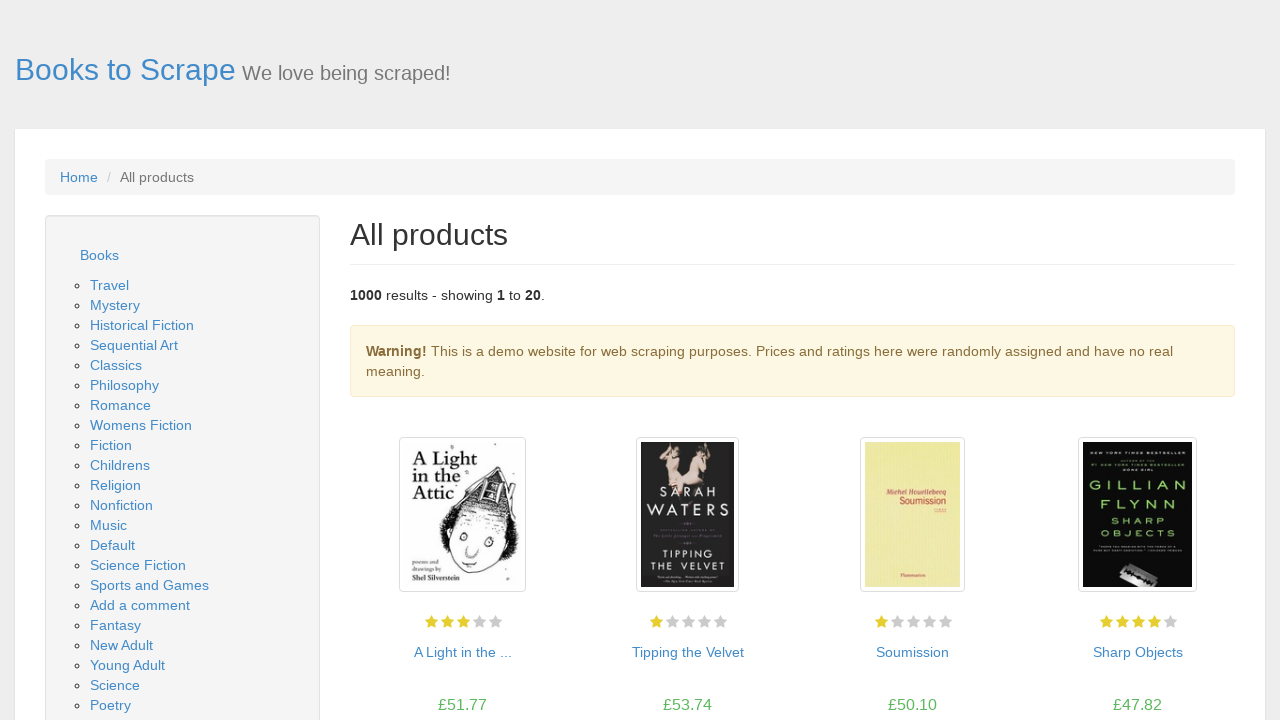

Waited for Travel category link to load
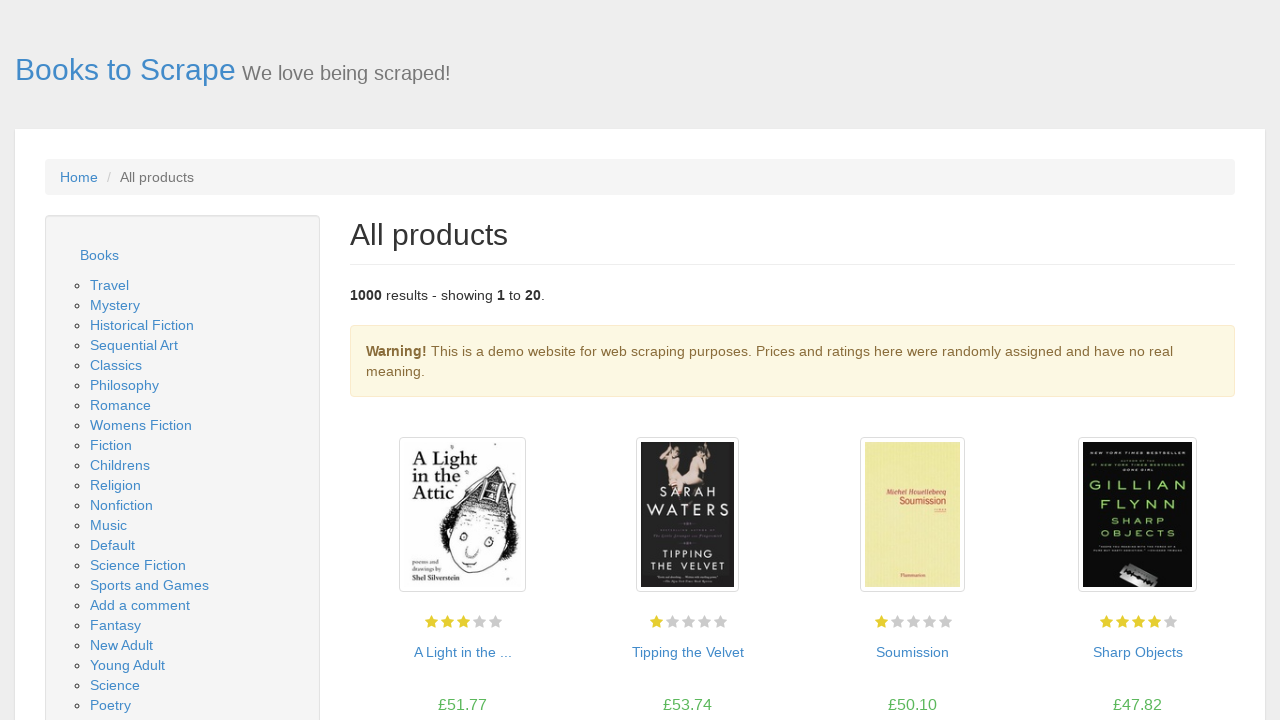

Located Travel category link
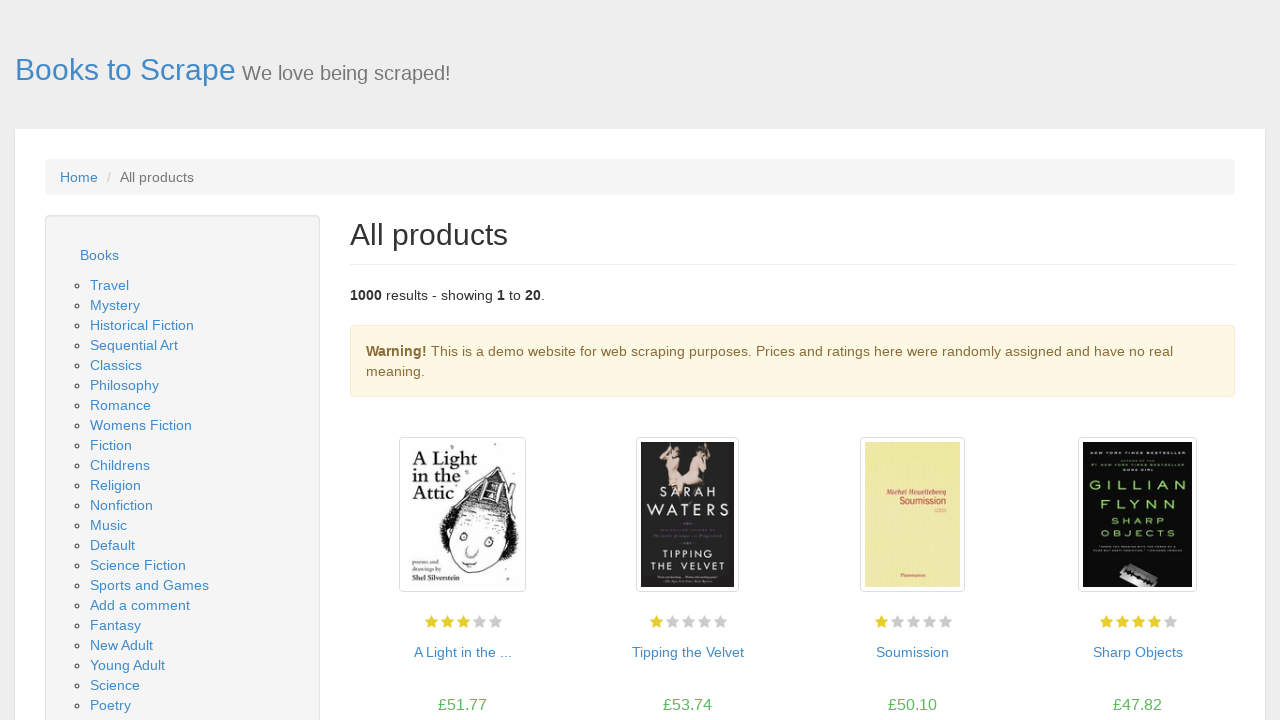

Clicked Travel category link at (110, 285) on a:has-text('Travel') >> nth=0
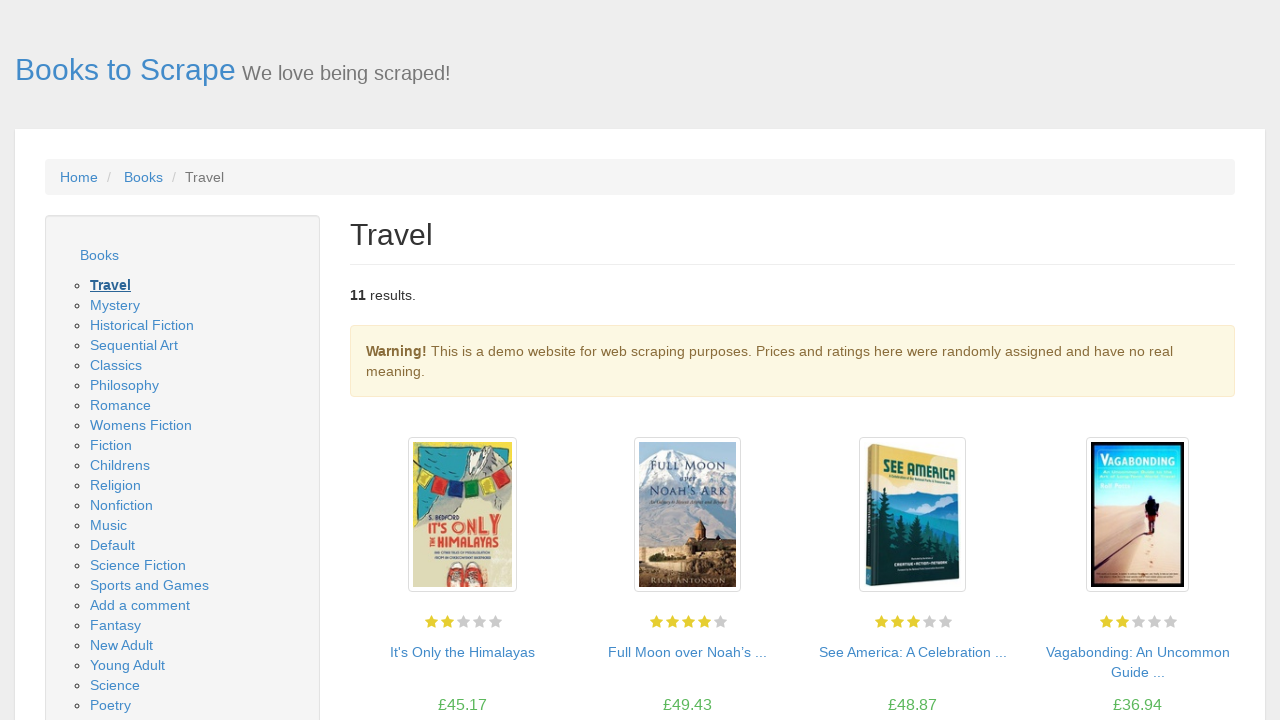

Travel category page loaded with book listings
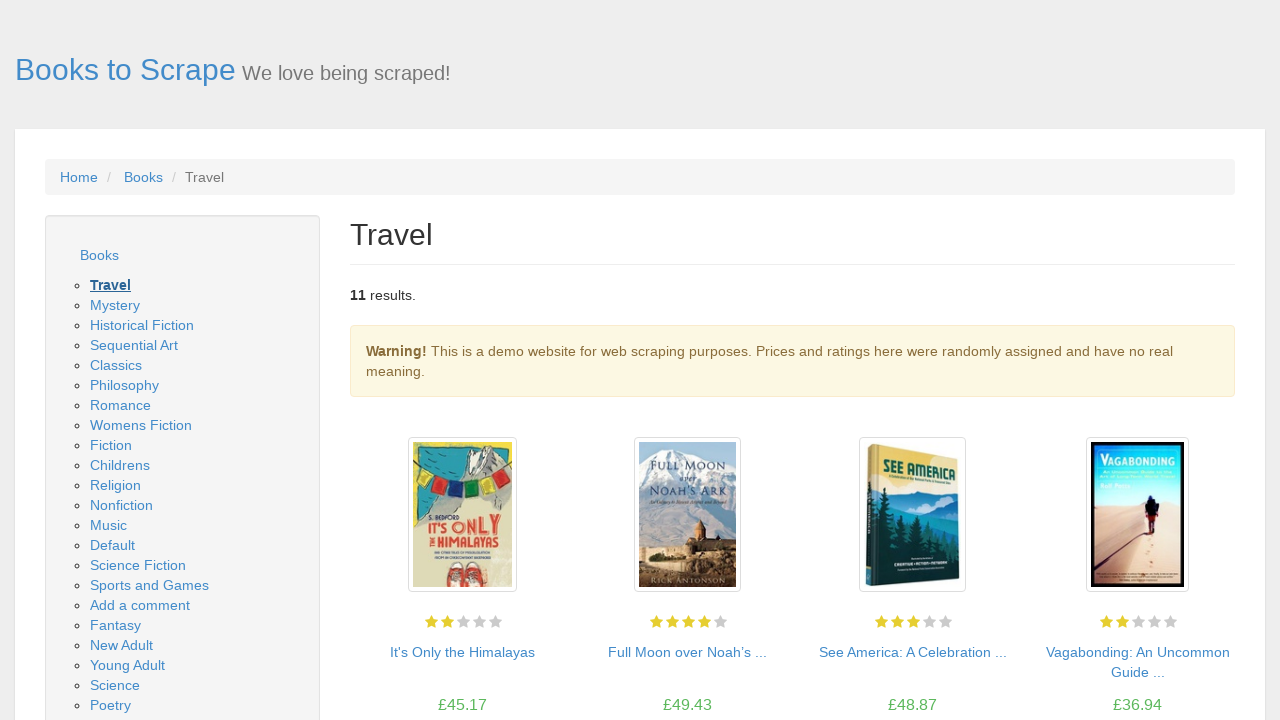

Navigated back to index page
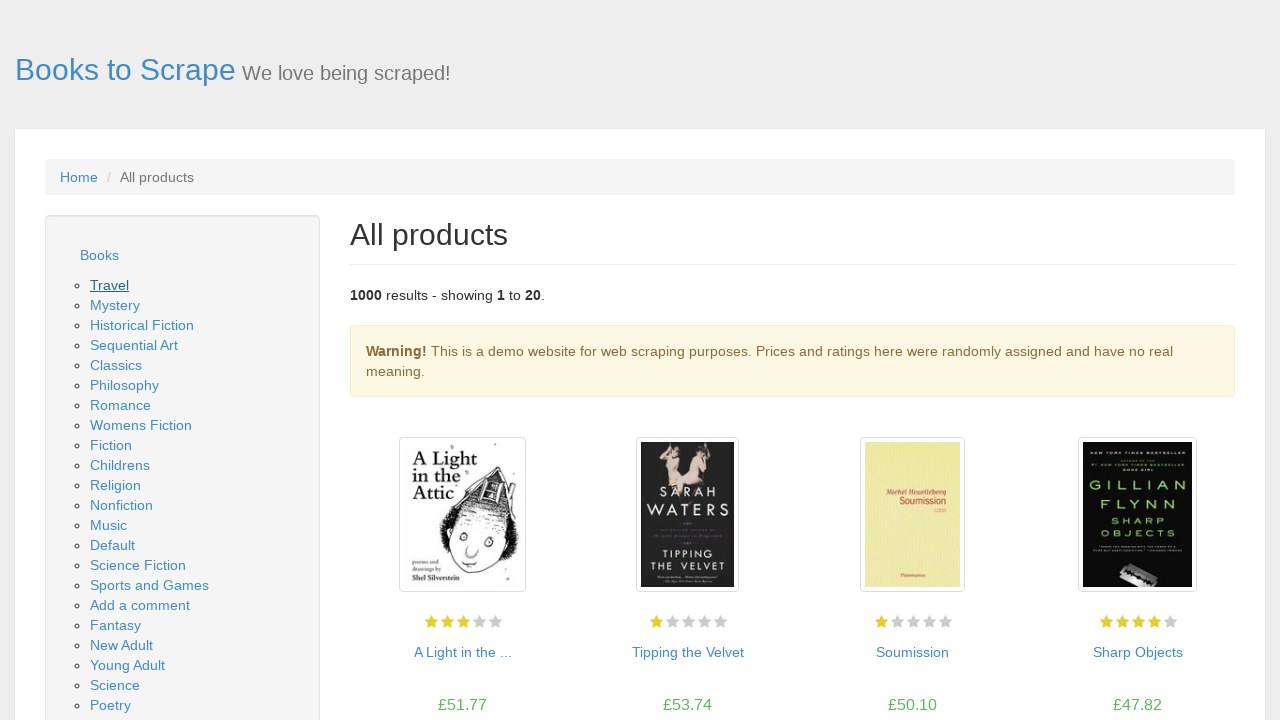

Waited for Nonfiction category link to load
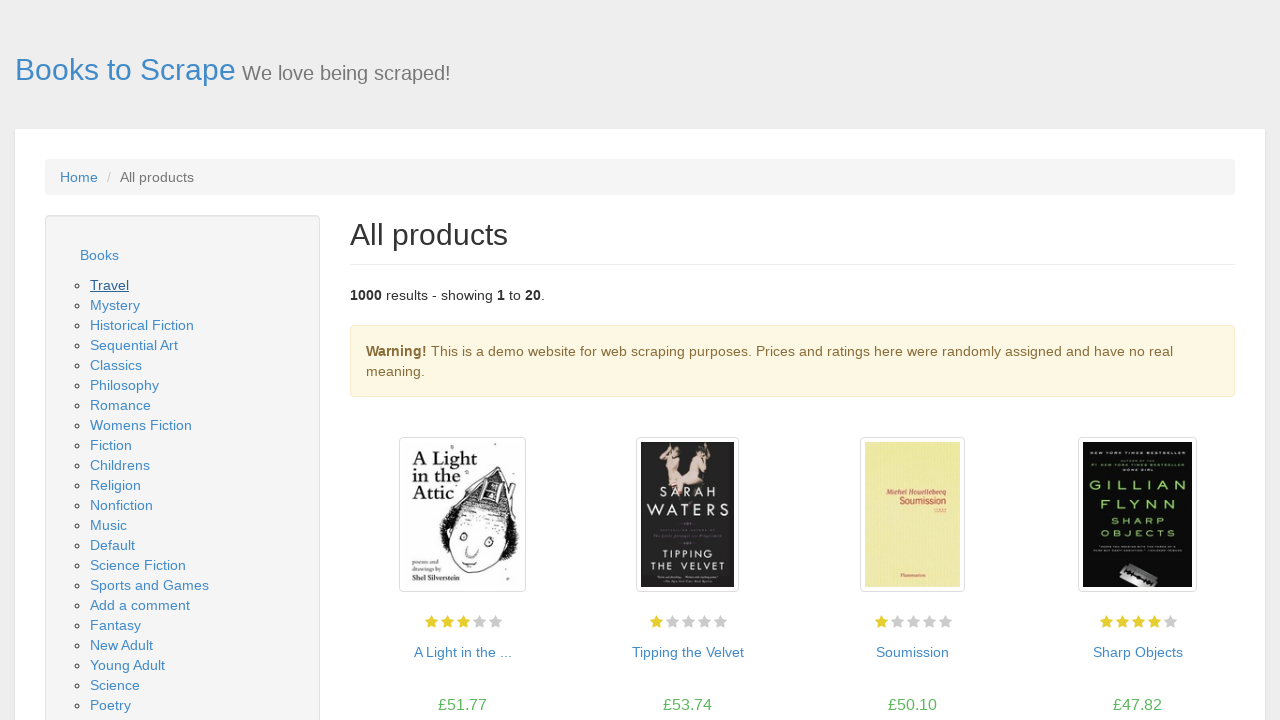

Located Nonfiction category link
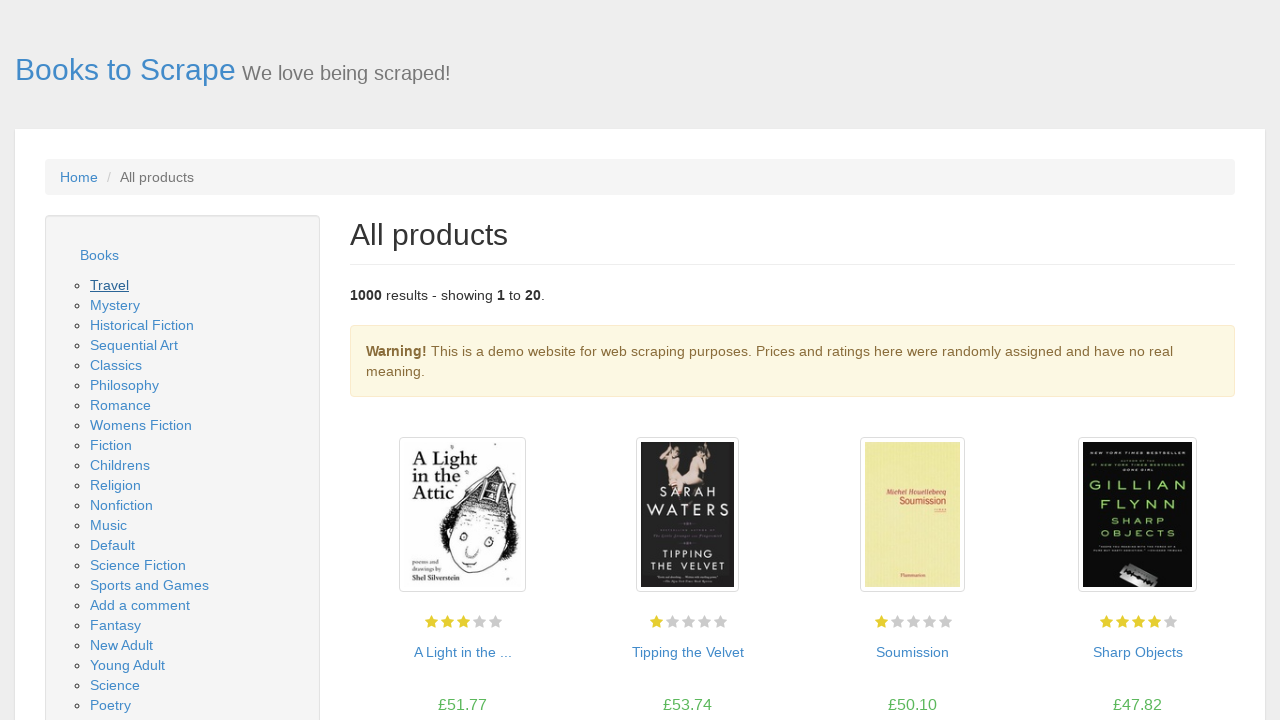

Clicked Nonfiction category link at (122, 505) on a:has-text('Nonfiction') >> nth=0
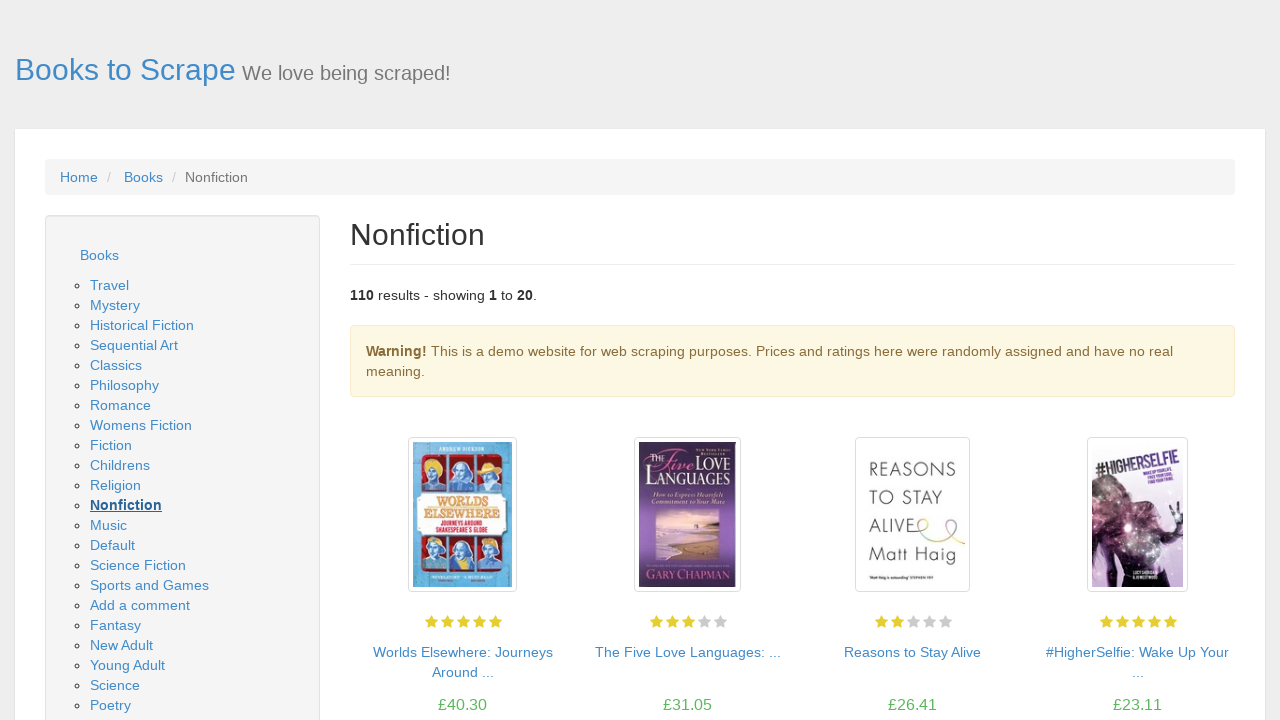

Nonfiction category page loaded with book listings
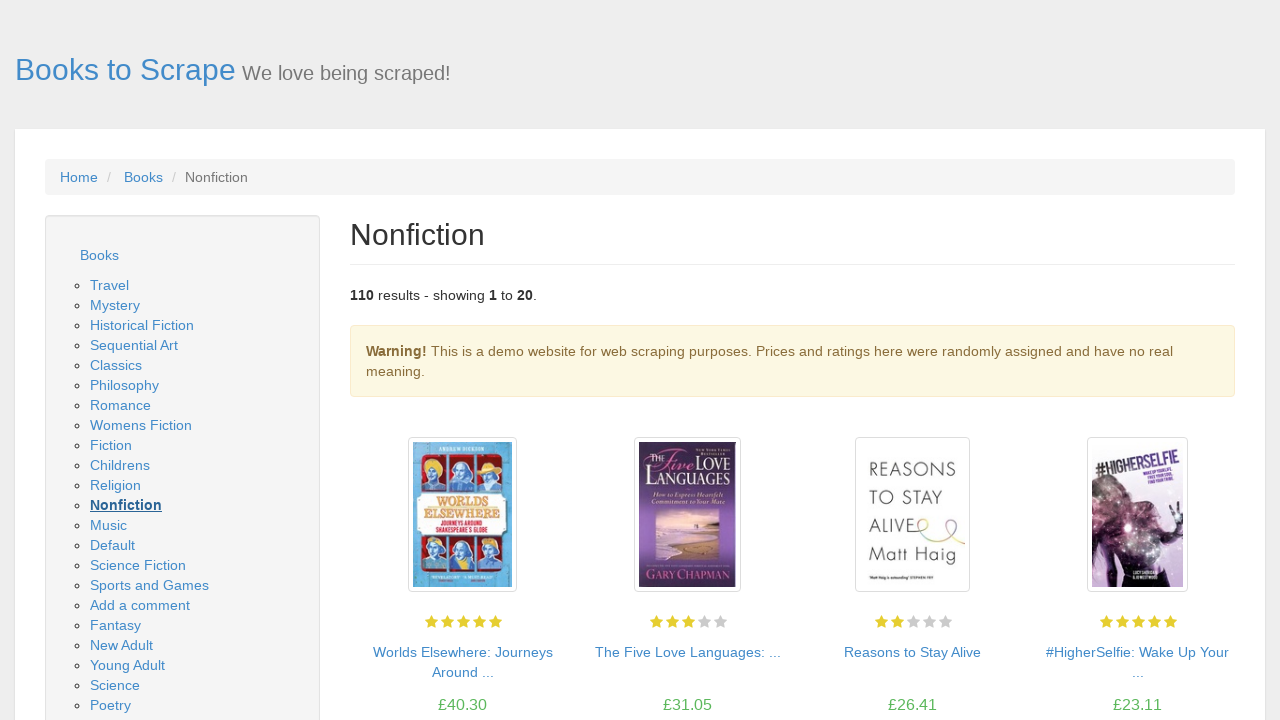

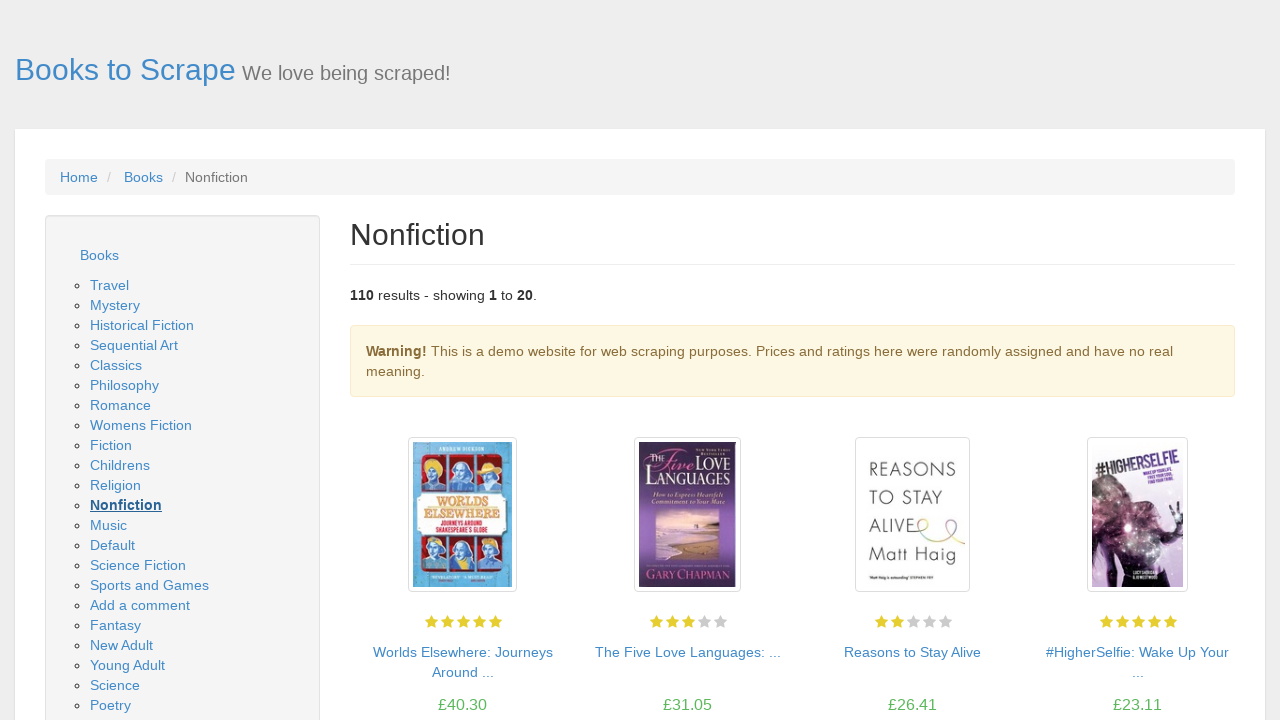